Tests interaction with an iframe by locating a single frame and filling a text input field within it

Starting URL: https://demo.automationtesting.in/Frames.html

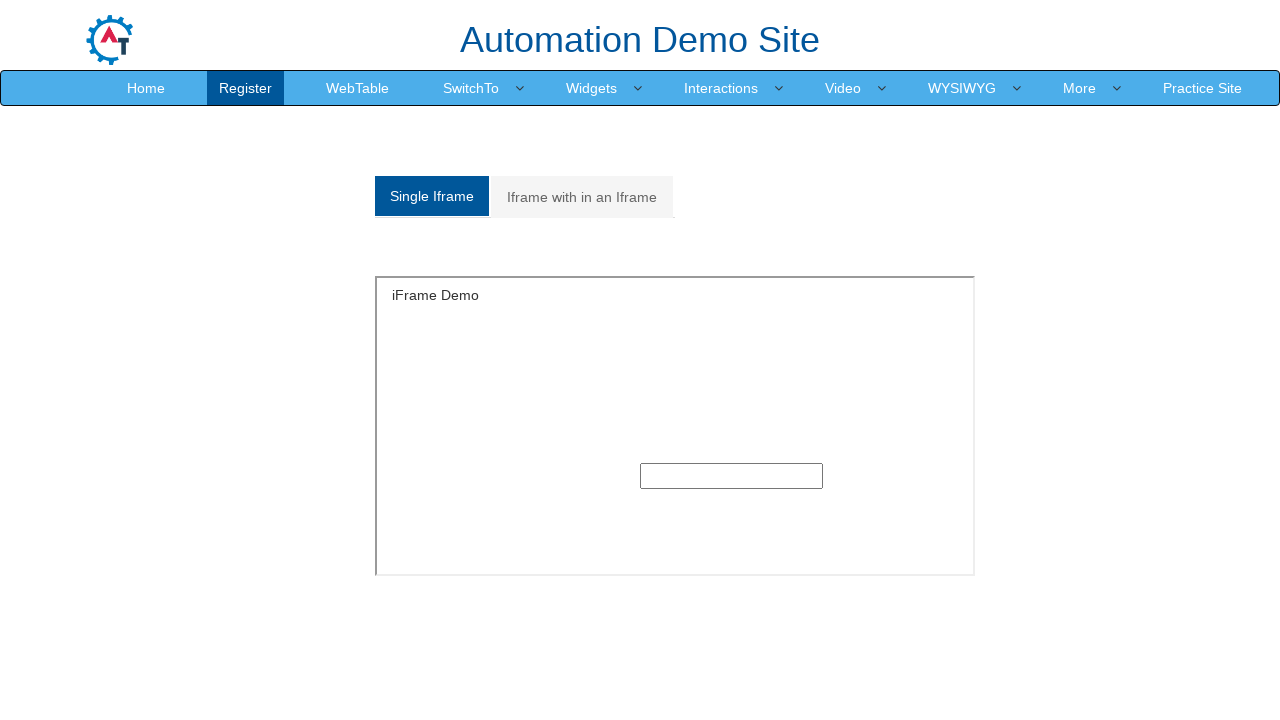

Navigated to Frames demo page
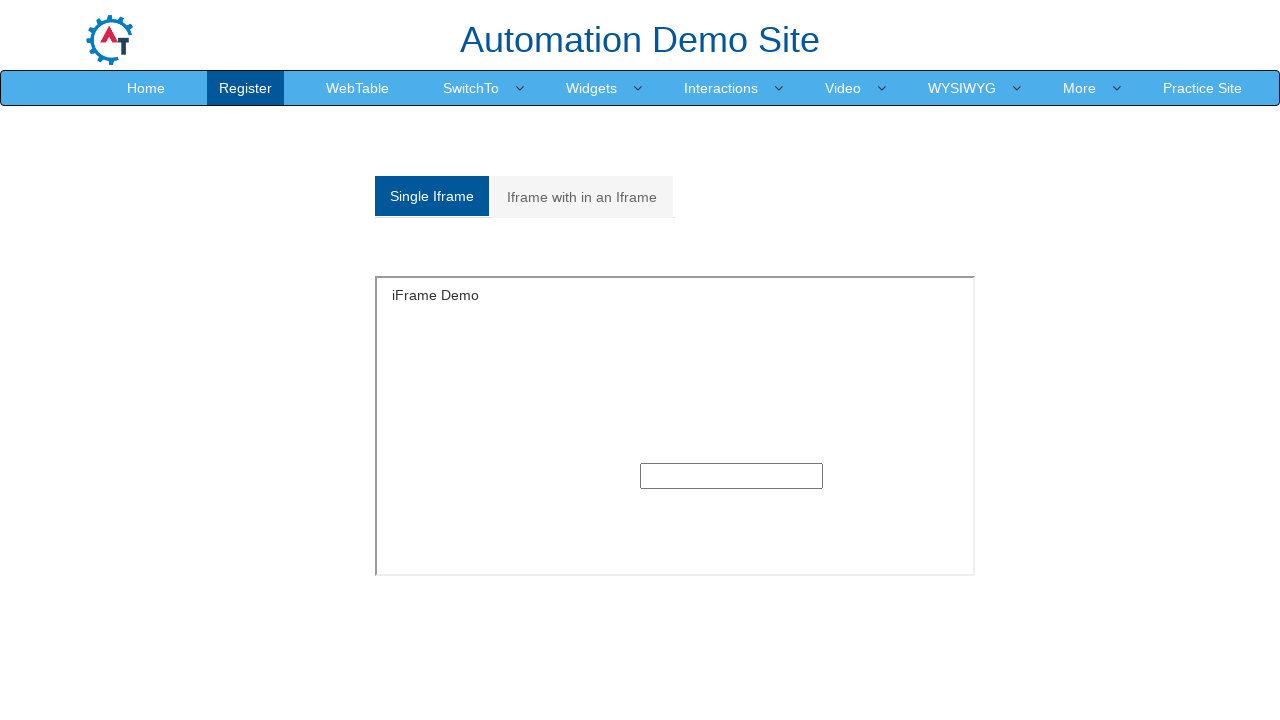

Located iframe with name 'SingleFrame'
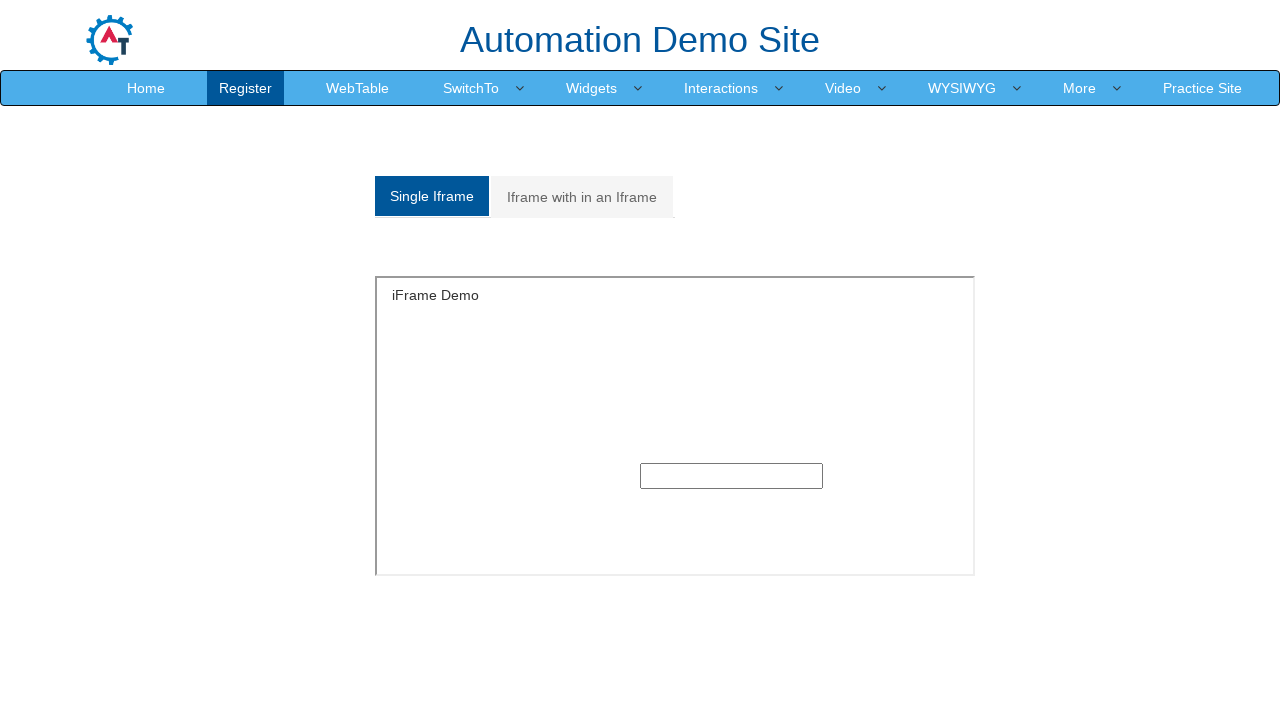

Filled text input field within iframe with 'Hello123' on input[type='text']
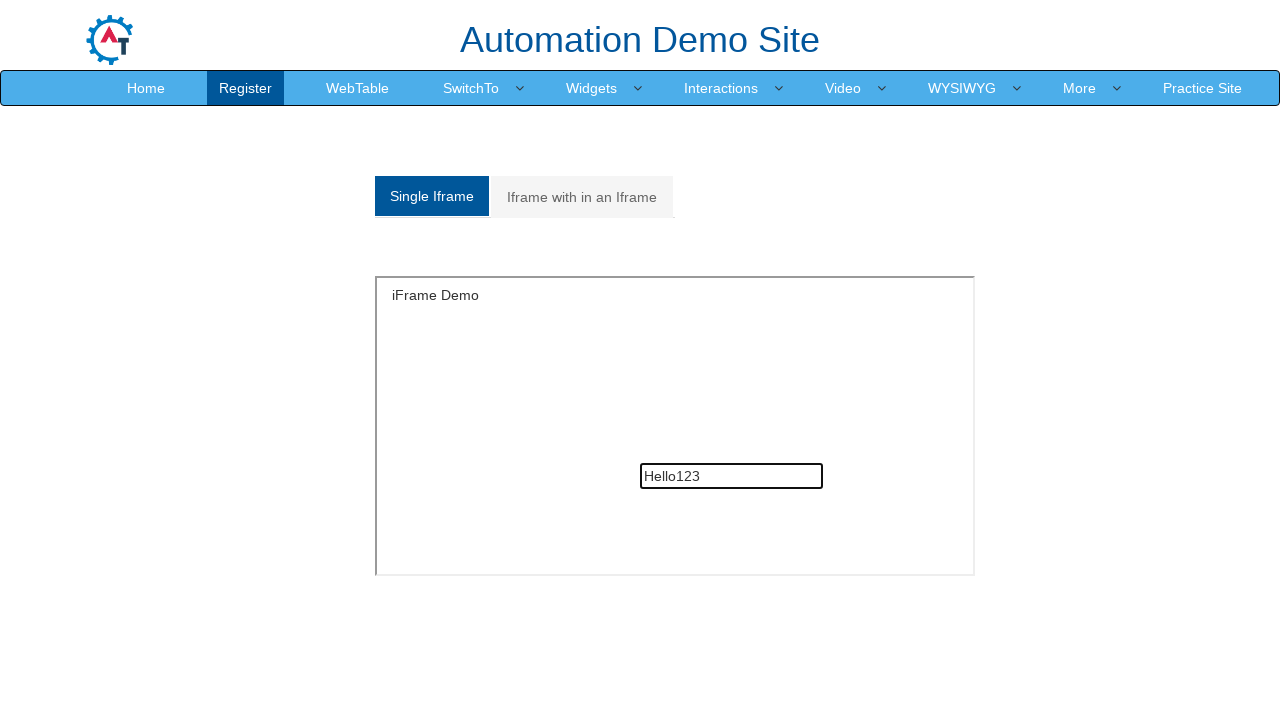

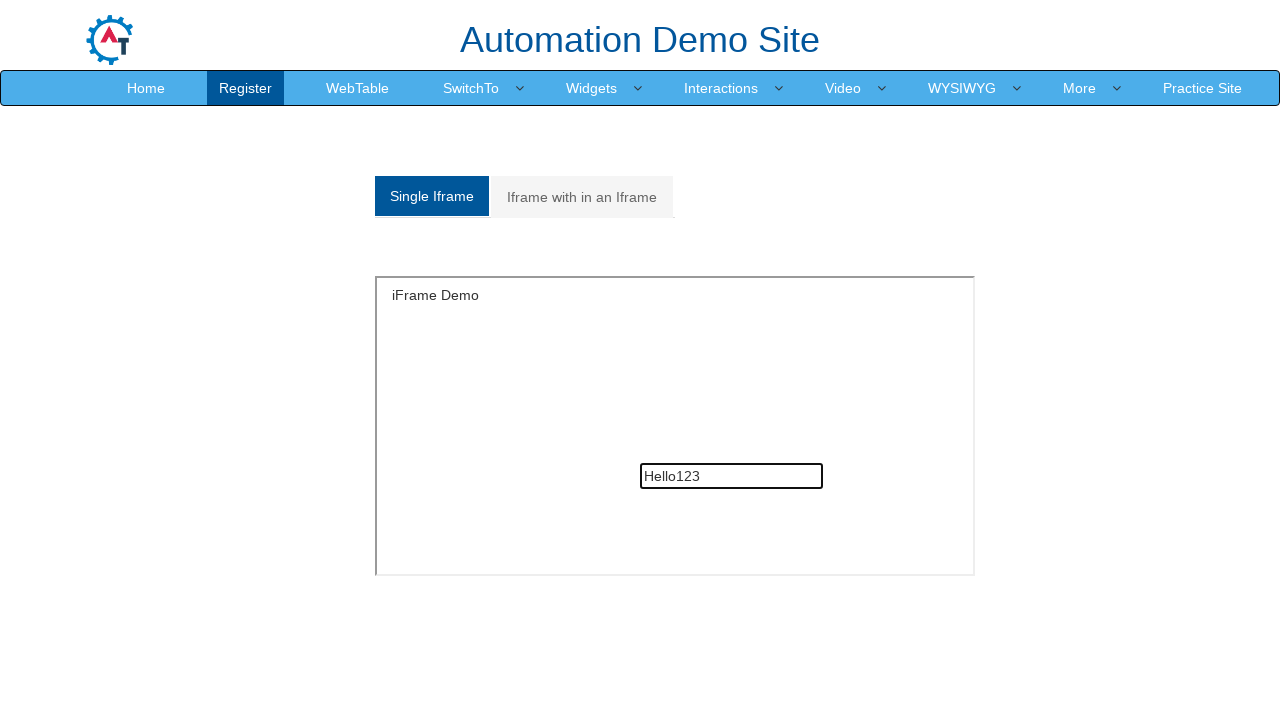